Navigates to a practice automation page and interacts with a web table to verify table structure and content display

Starting URL: https://rahulshettyacademy.com/AutomationPractice/

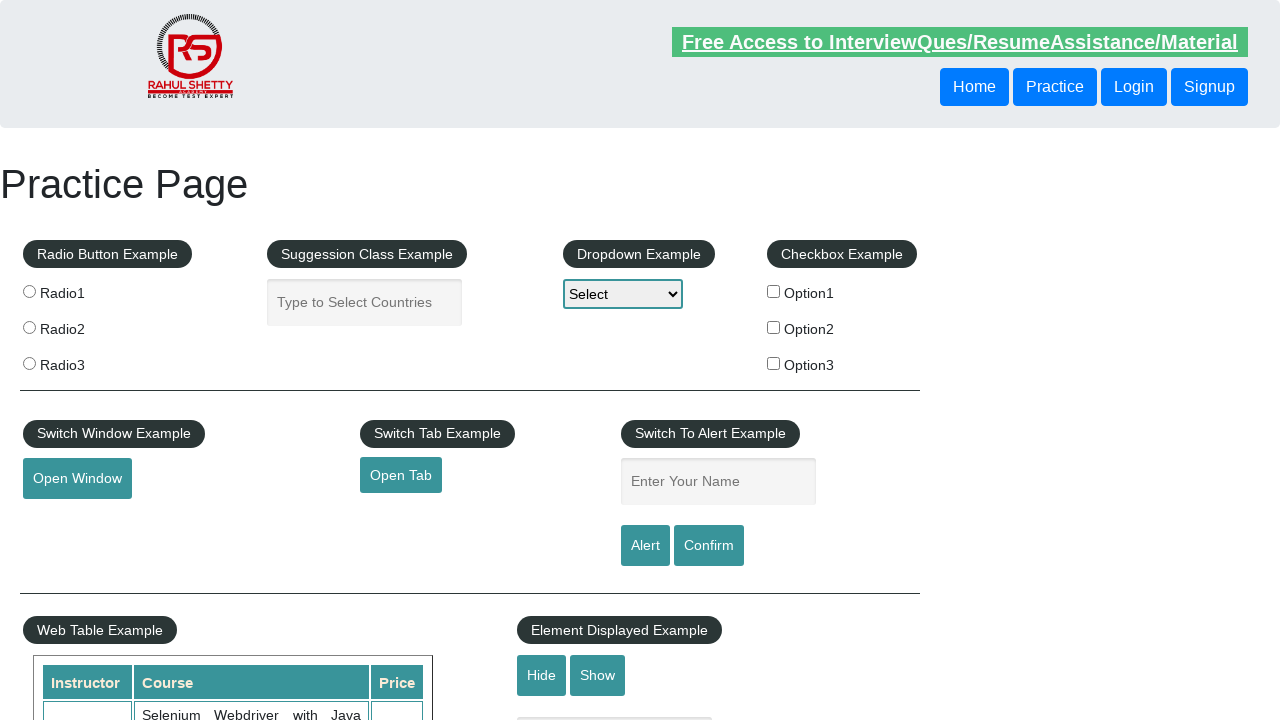

Web table with name 'courses' loaded
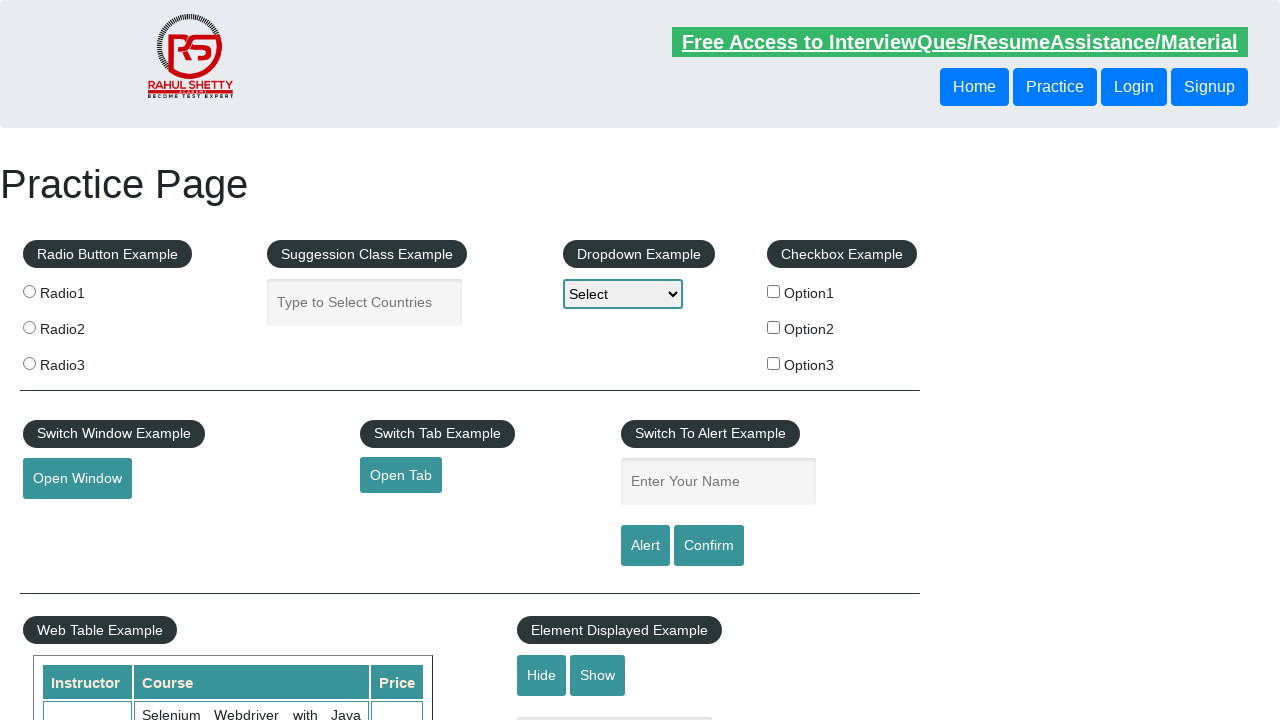

Verified table rows are present in courses table
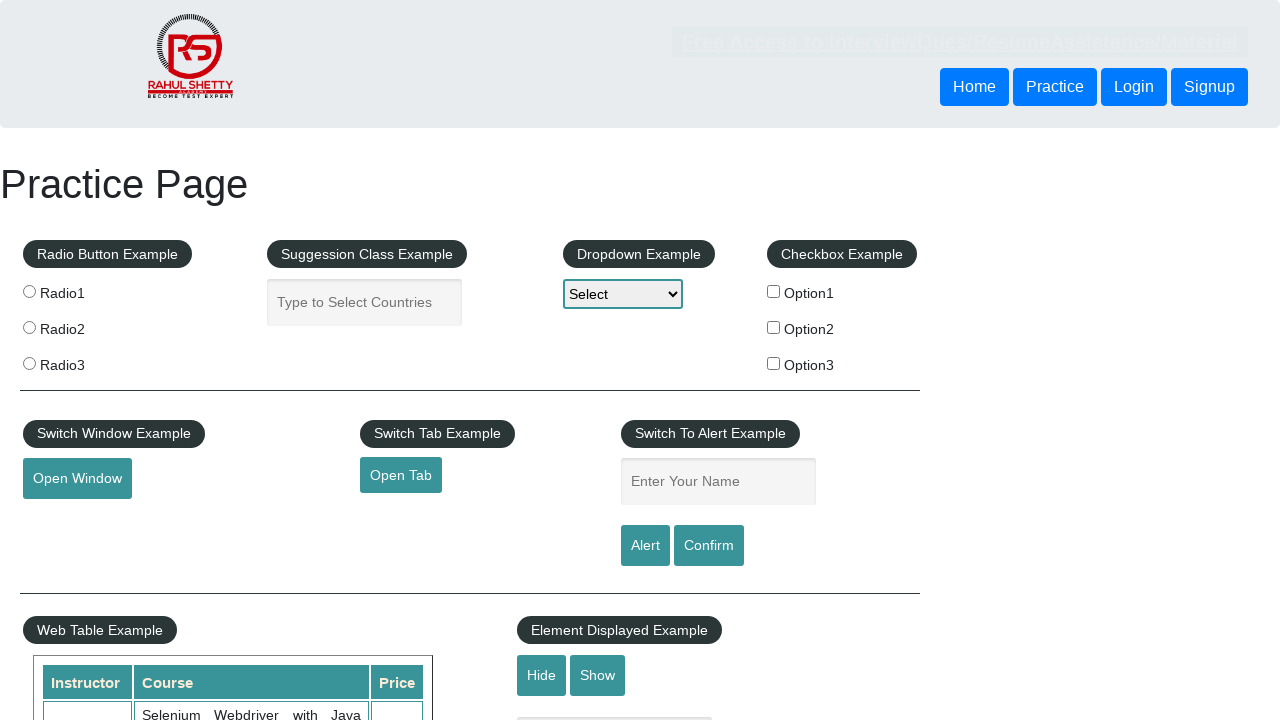

Verified table headers are present in courses table
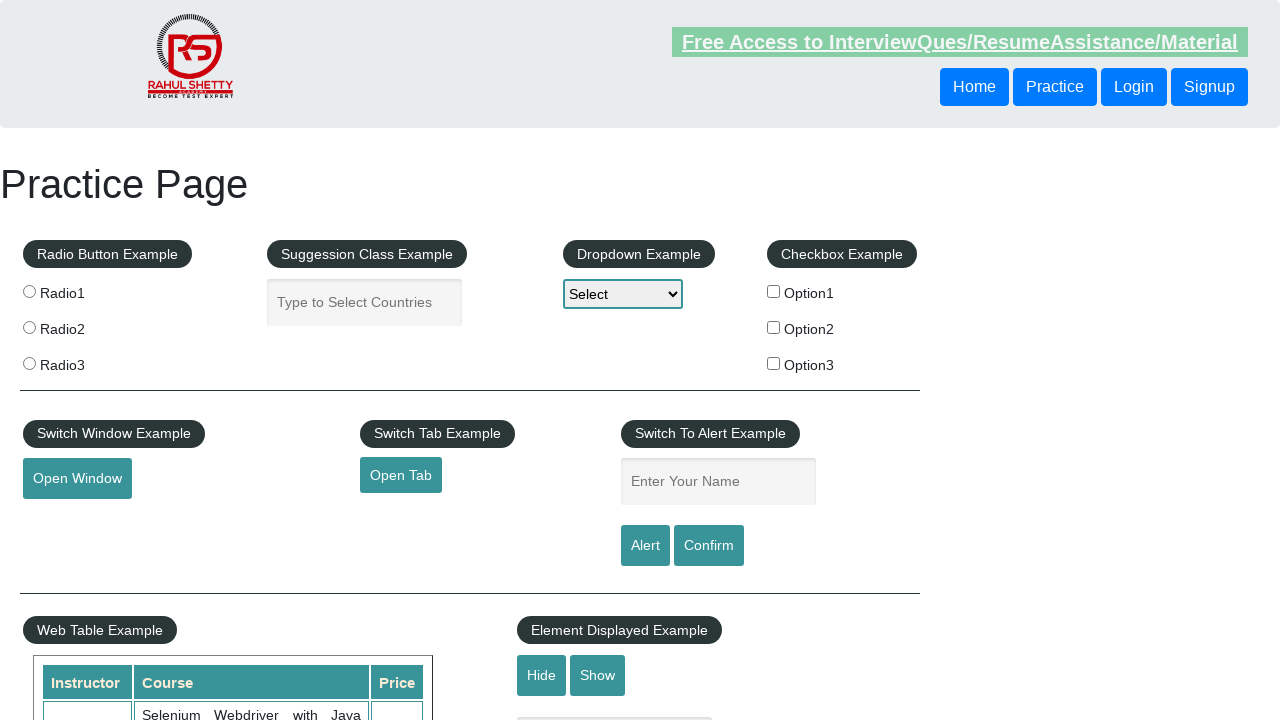

Verified table data cells are present in courses table
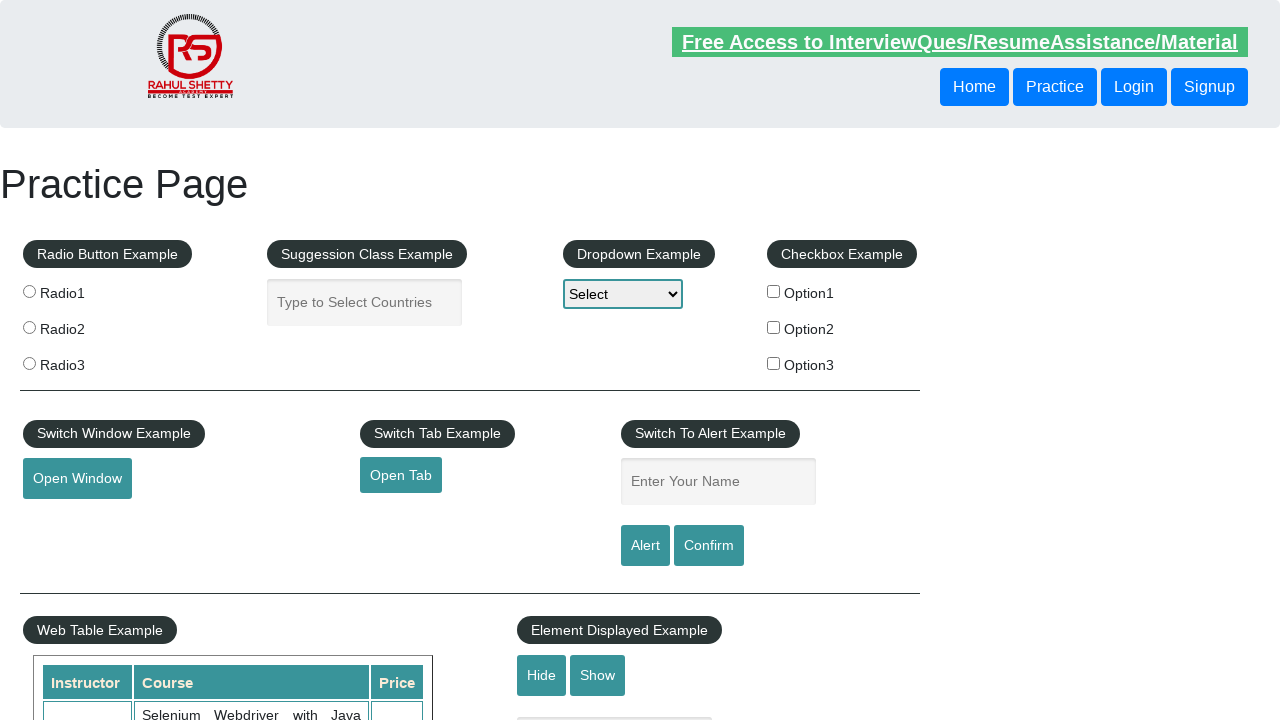

Verified course names column (2nd column) is present in table
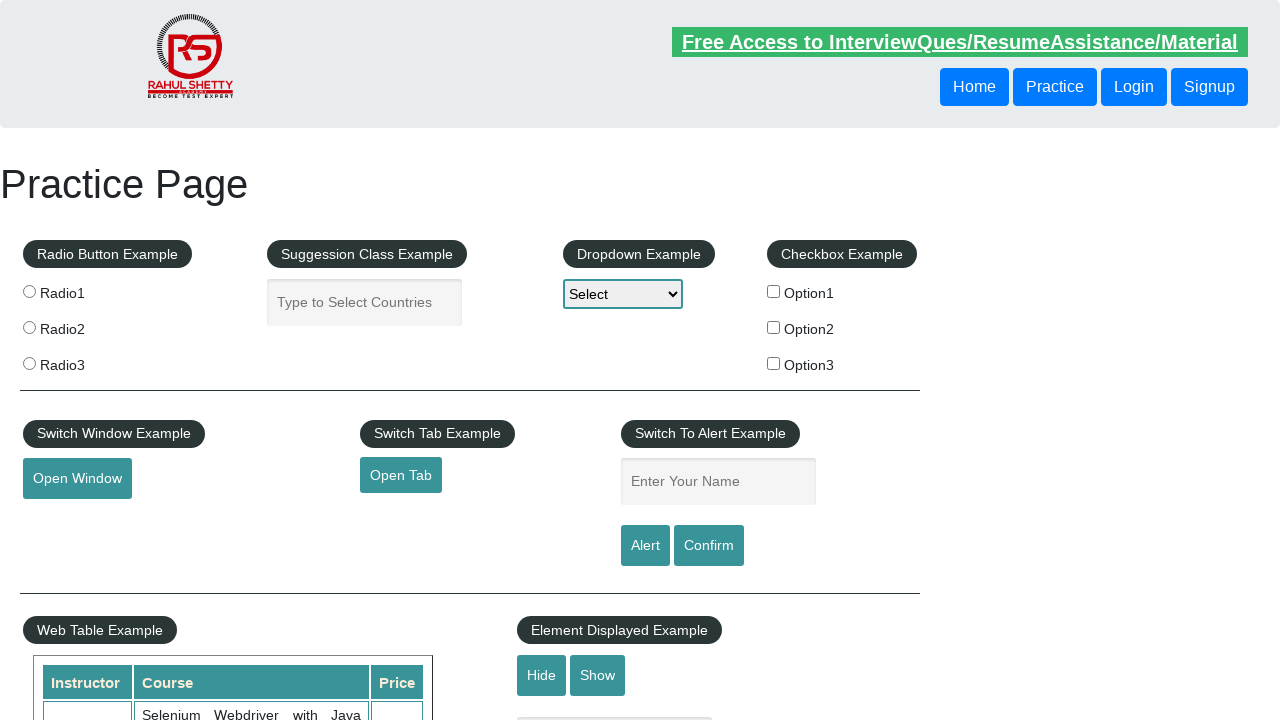

Verified prices column (3rd column) is present in table
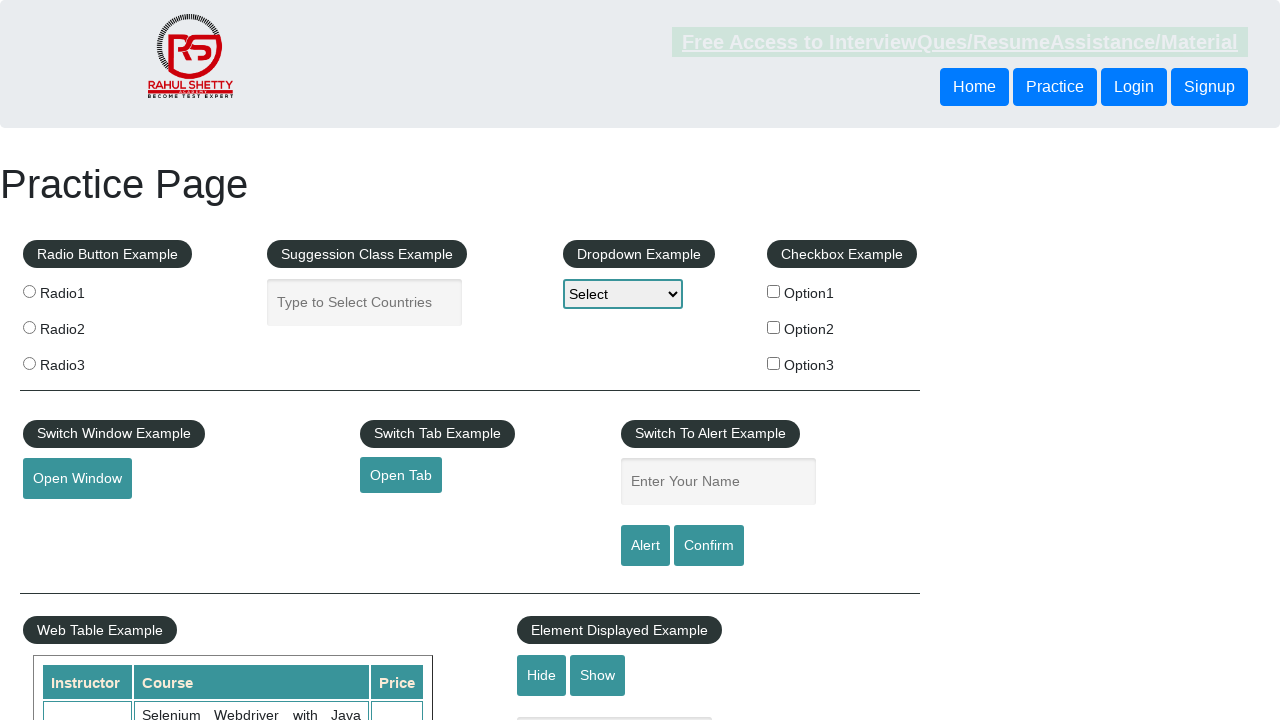

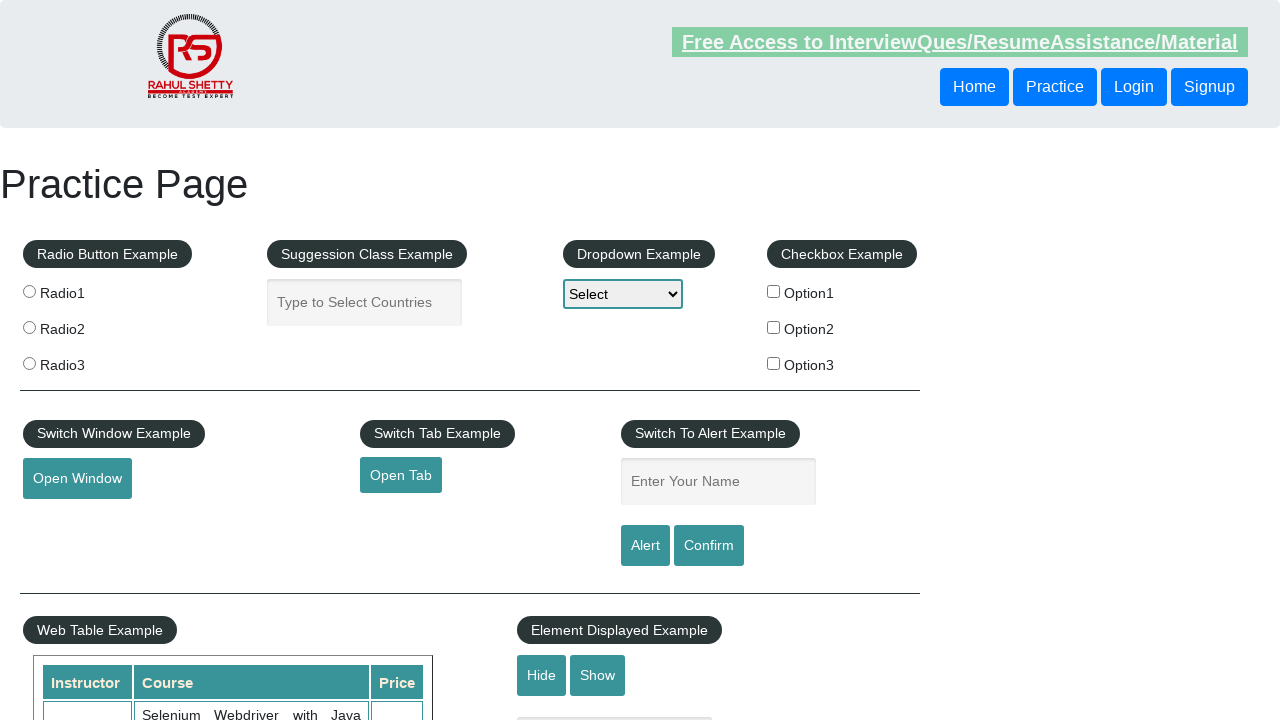